Tests dropdown menu interaction by clicking on dropdown button and then selecting the Flipkart option from the dropdown menu

Starting URL: https://omayo.blogspot.com/

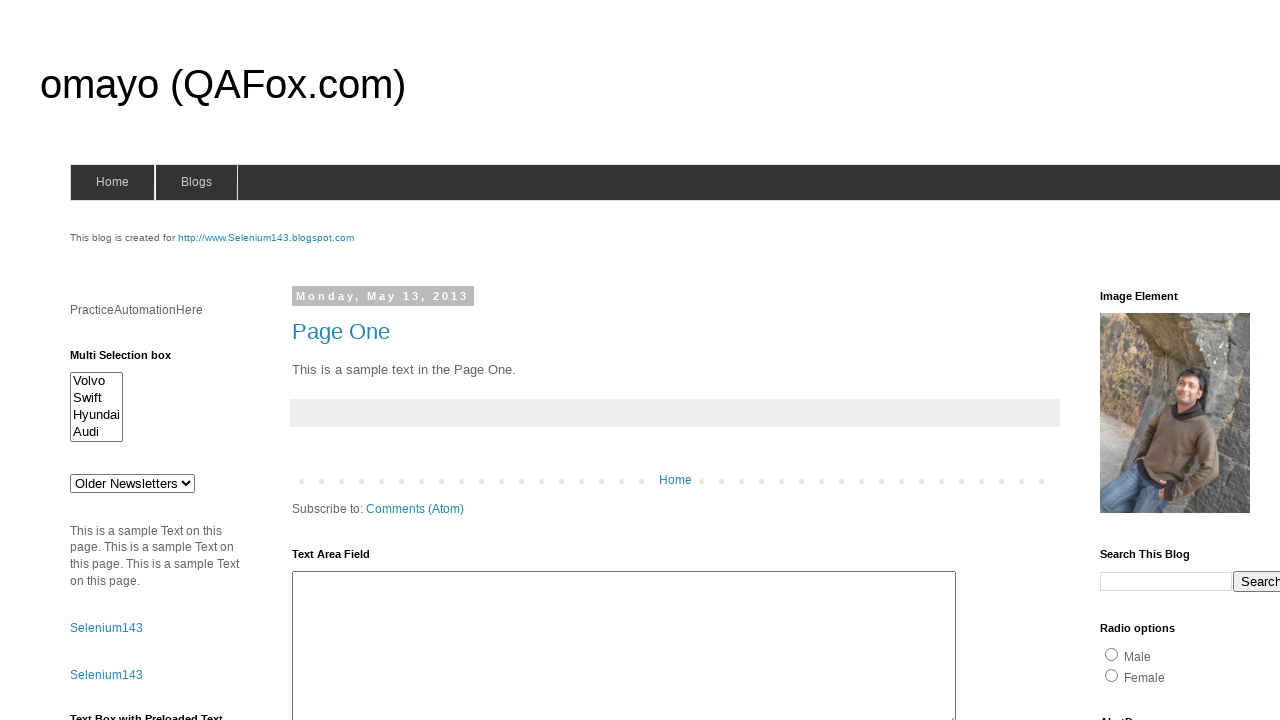

Clicked dropdown button to open menu at (1227, 360) on .dropbtn
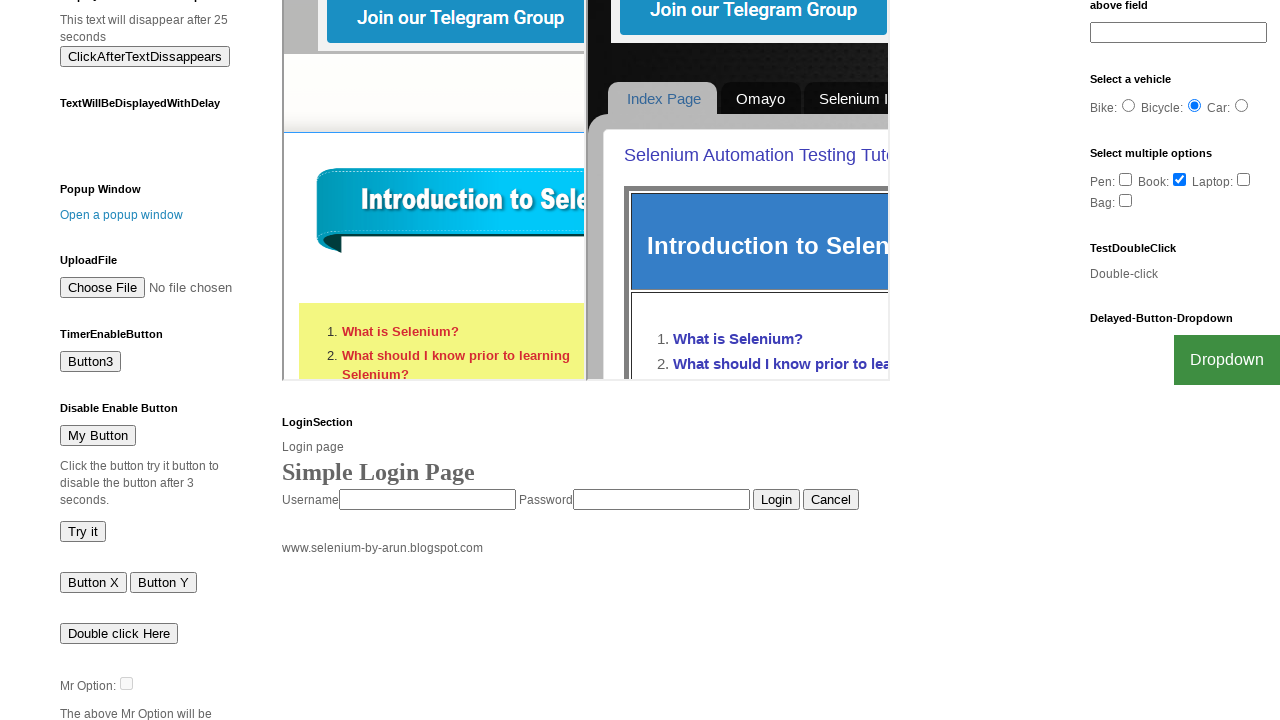

Flipkart option became visible in dropdown menu
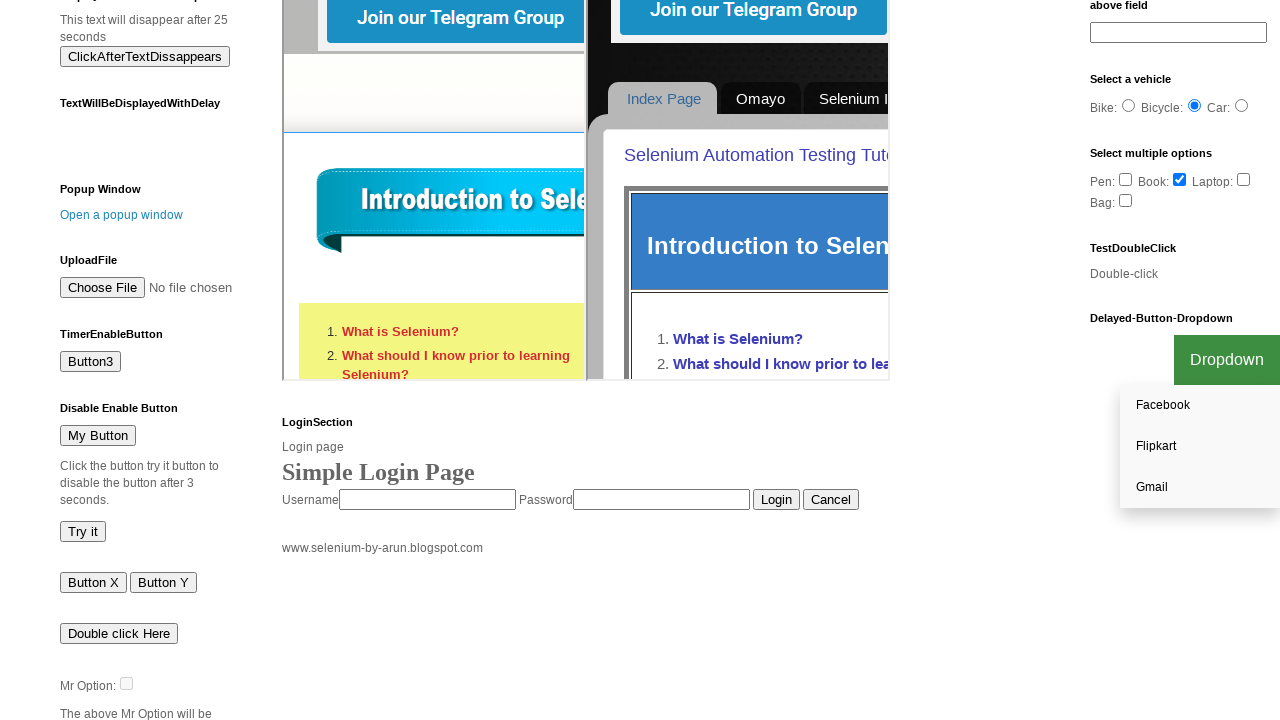

Clicked Flipkart option from dropdown menu at (1200, 447) on xpath=//a[text()='Flipkart']
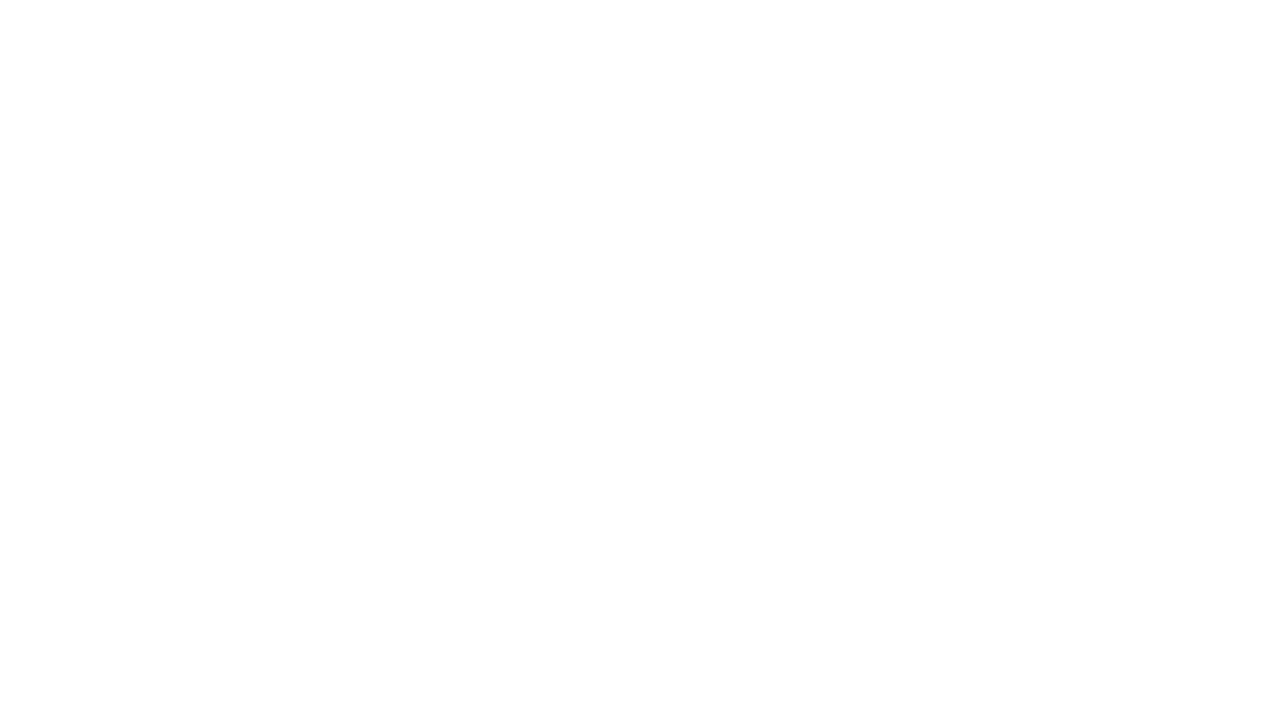

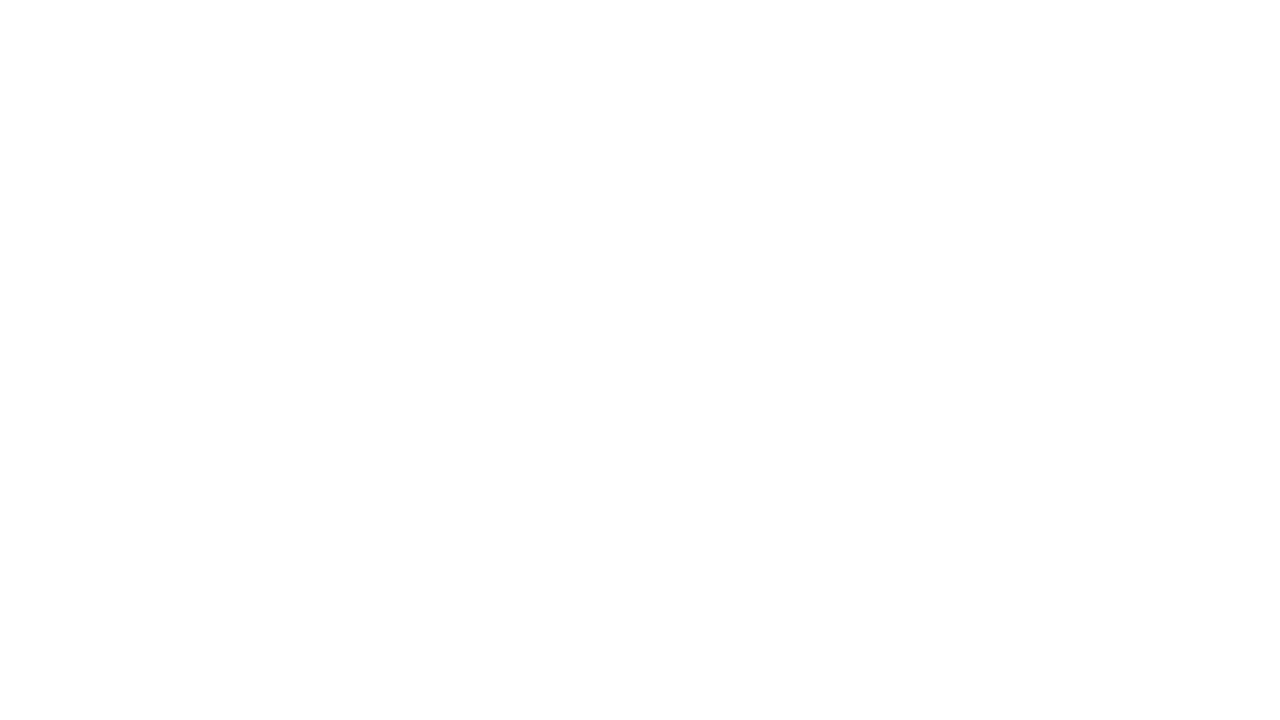